Tests browser window handling by clicking a link that opens a new window, then switching to the new window and verifying its content.

Starting URL: http://the-internet.herokuapp.com/windows

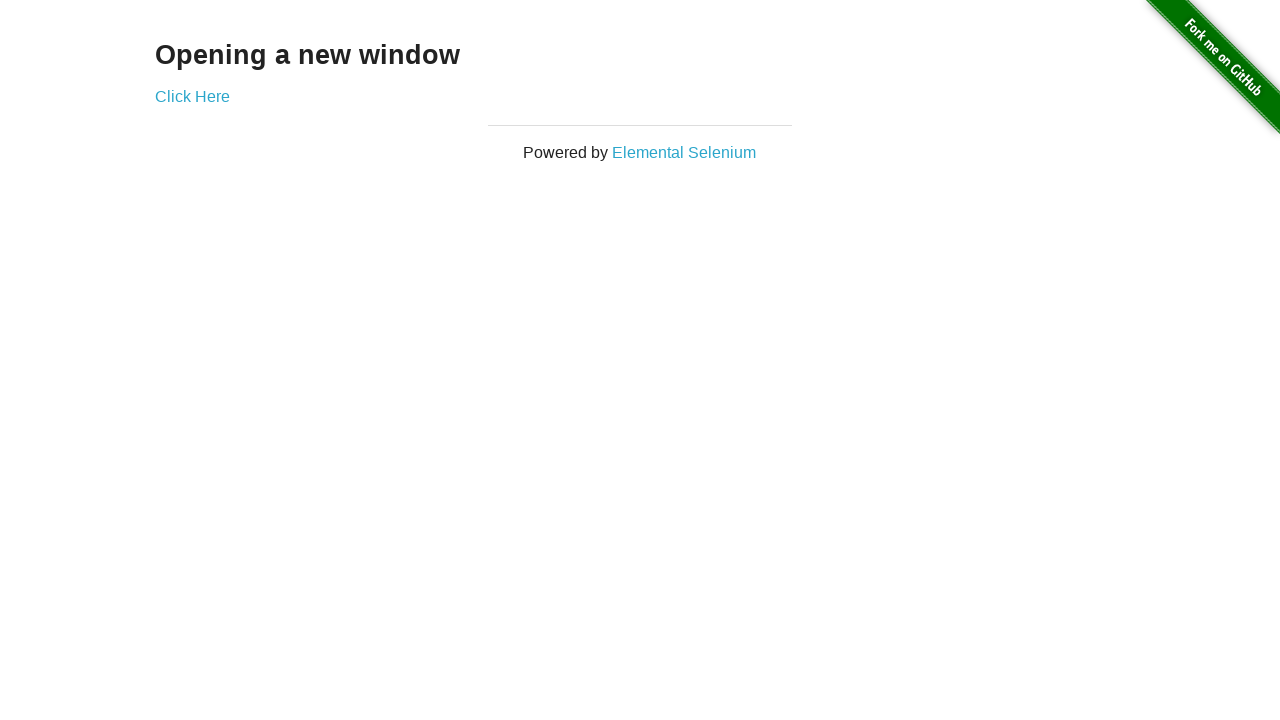

Verified initial page title is 'The Internet'
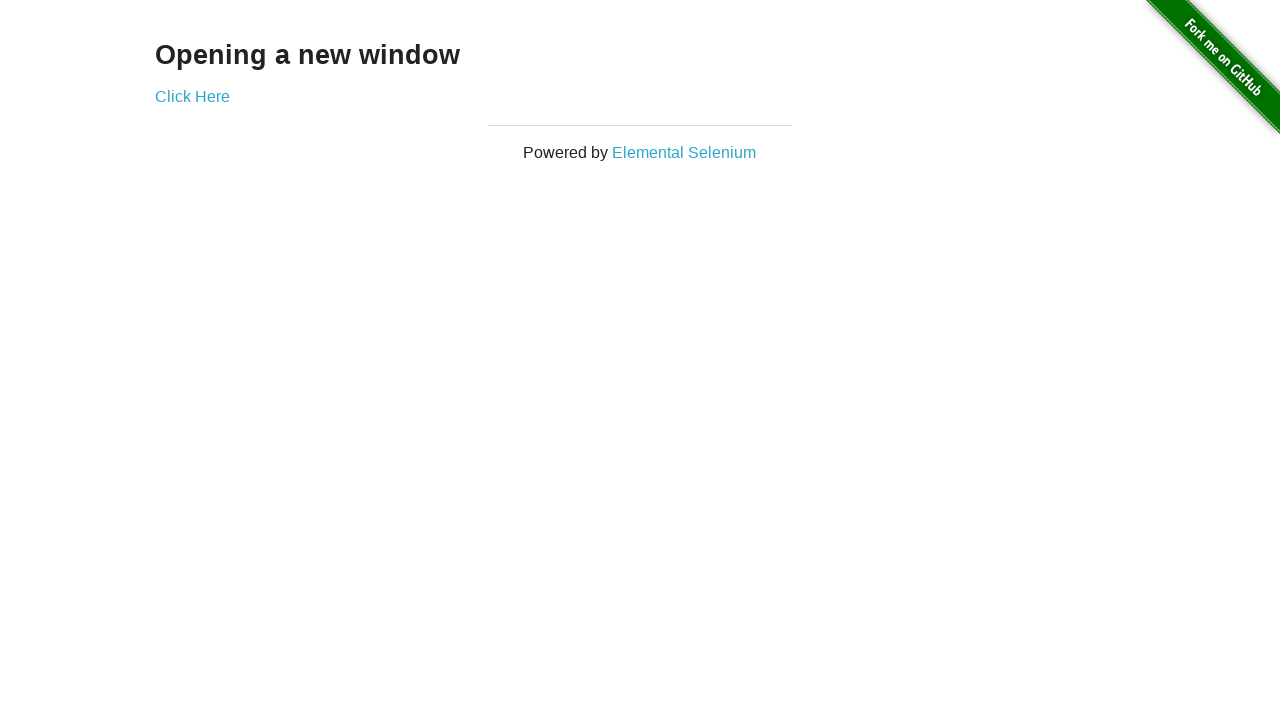

Clicked link to open new window at (192, 96) on a[href='/windows/new']
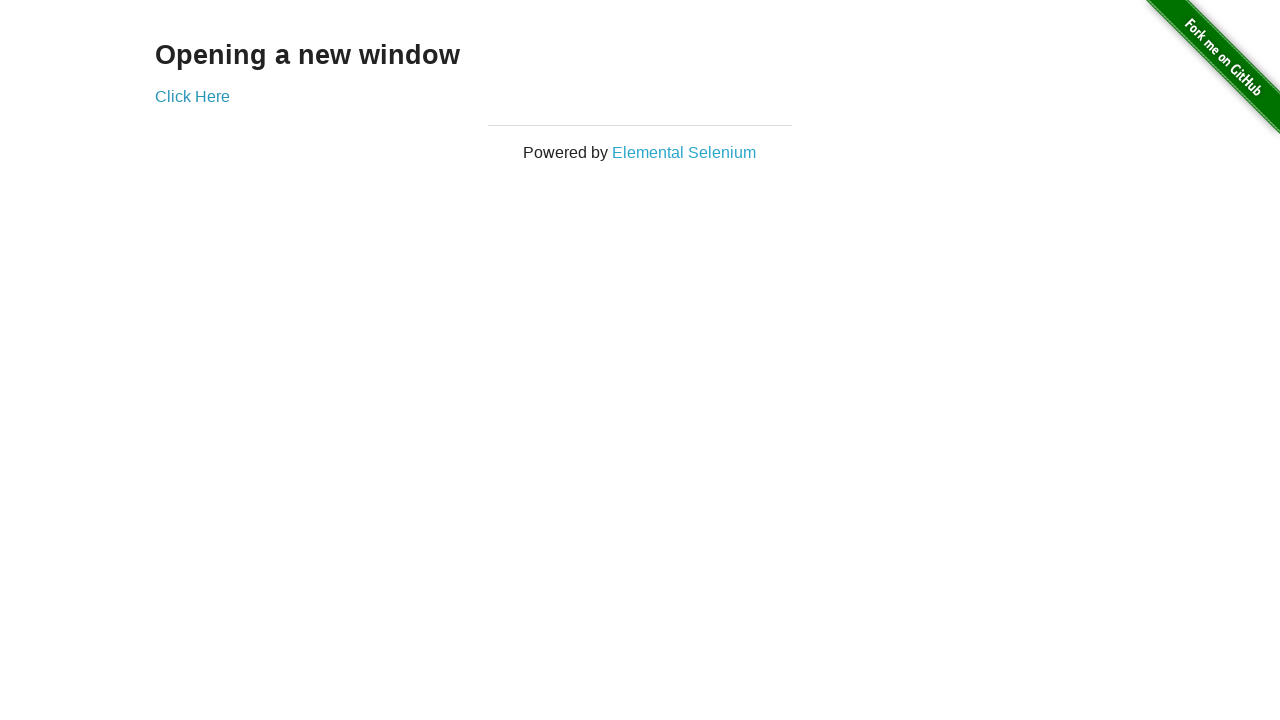

Captured new window/page object
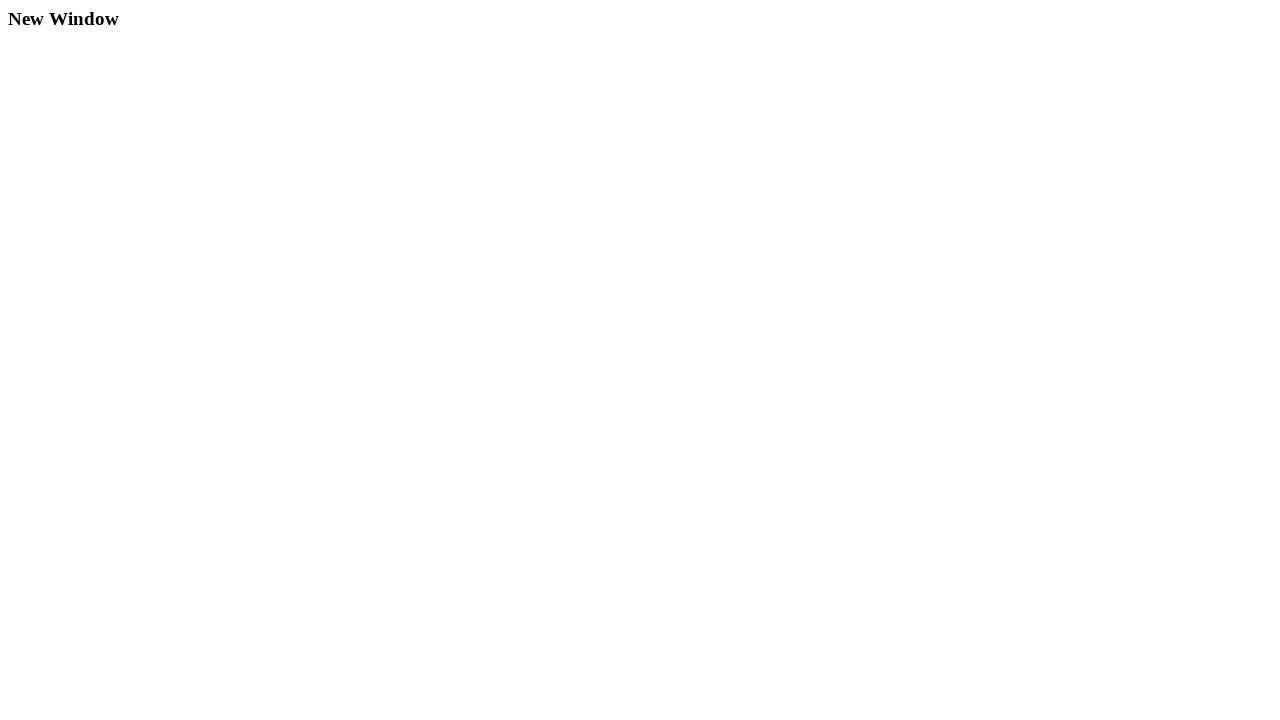

New page finished loading
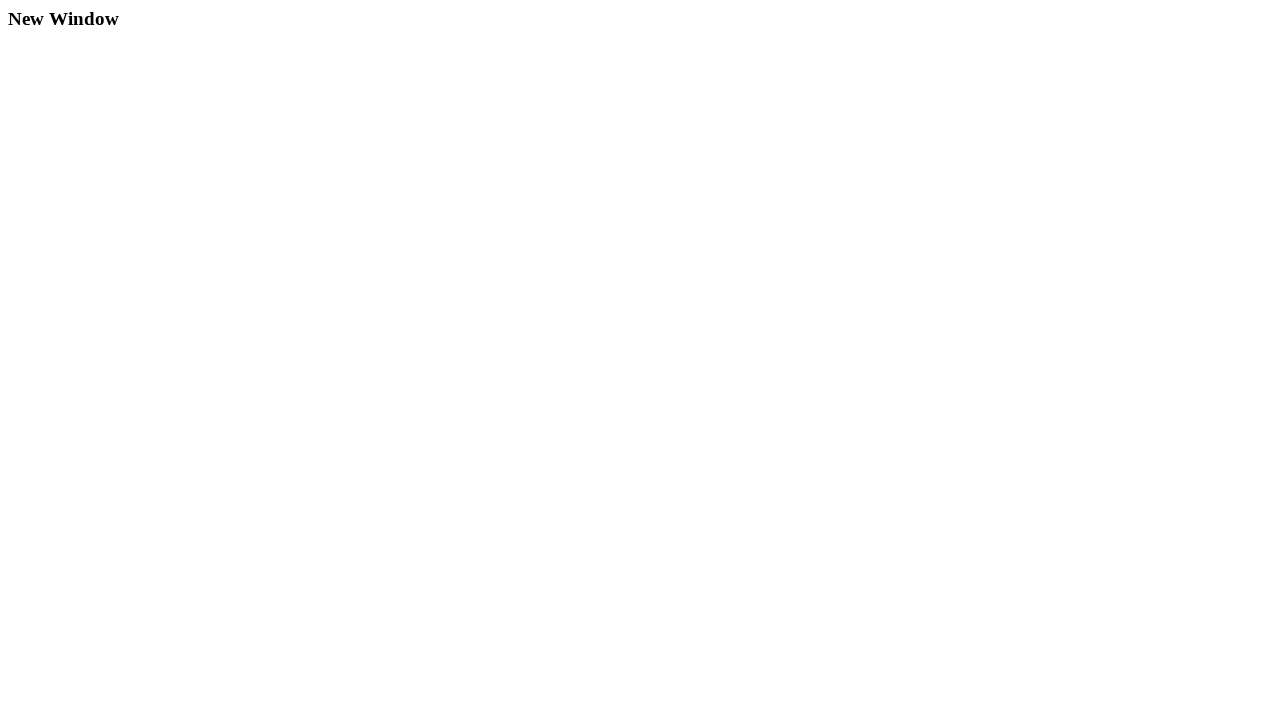

Verified 'New Window' heading is present in new page
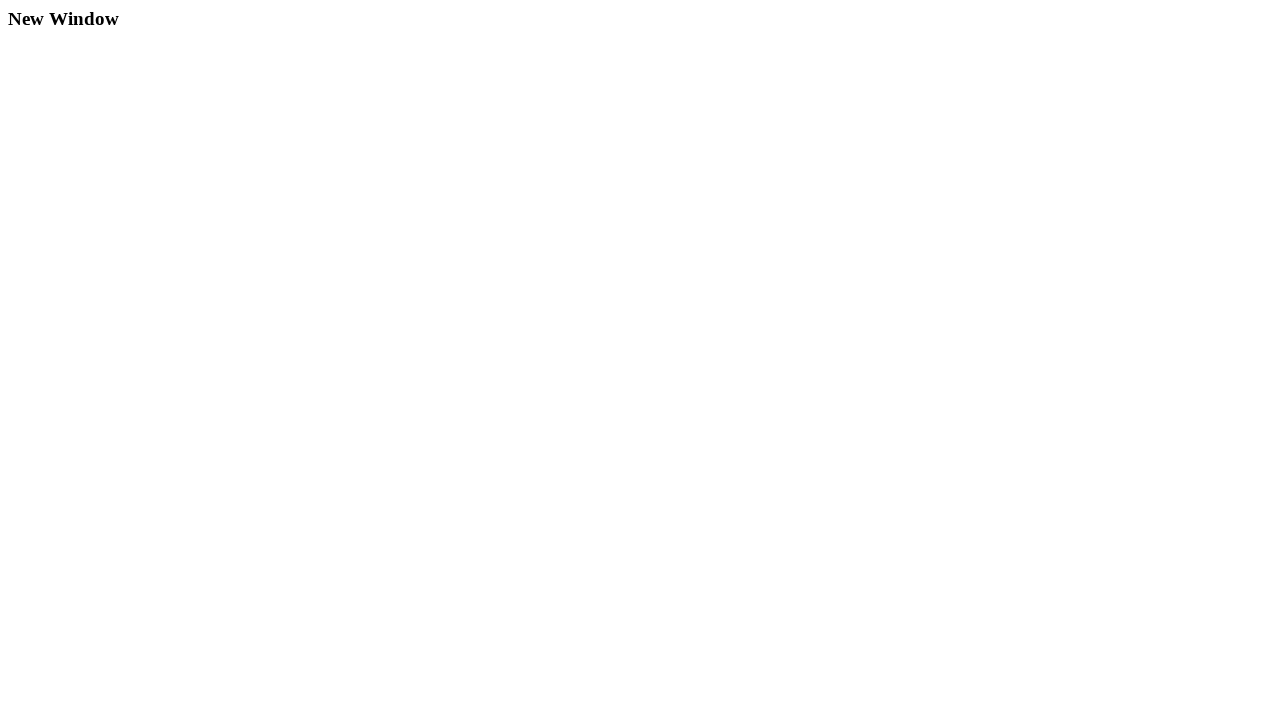

Verified new page title is 'New Window'
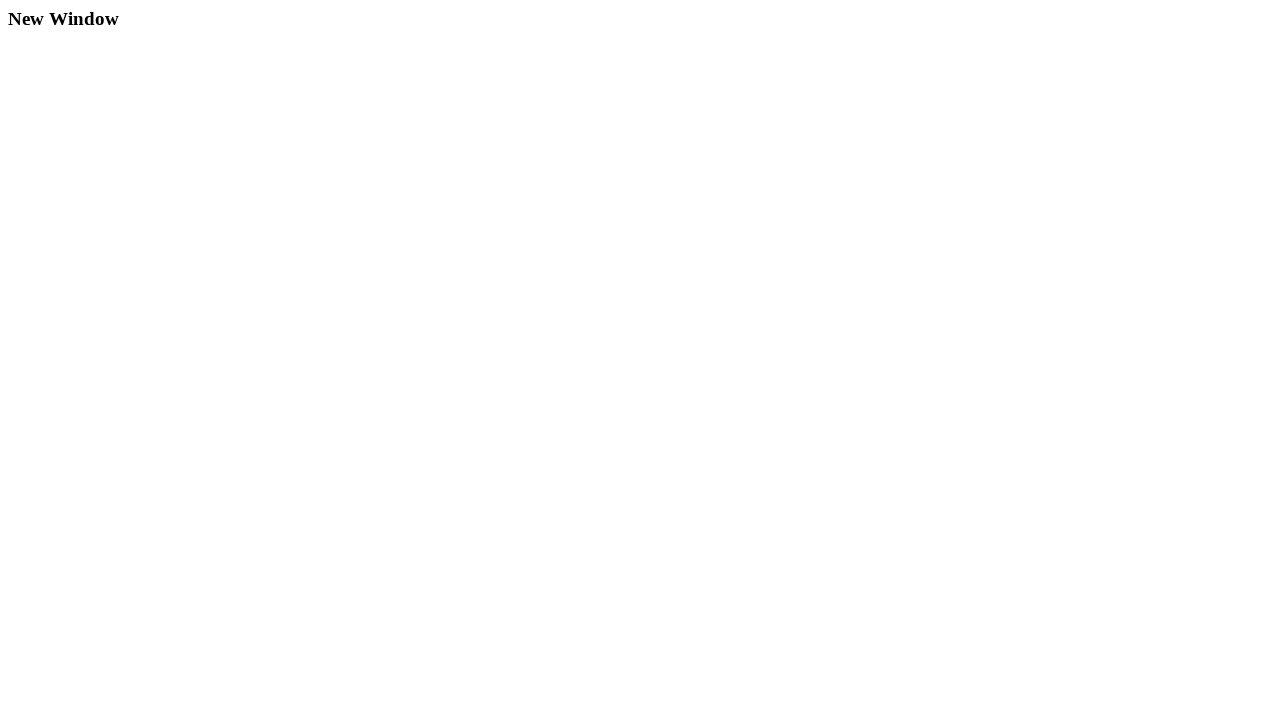

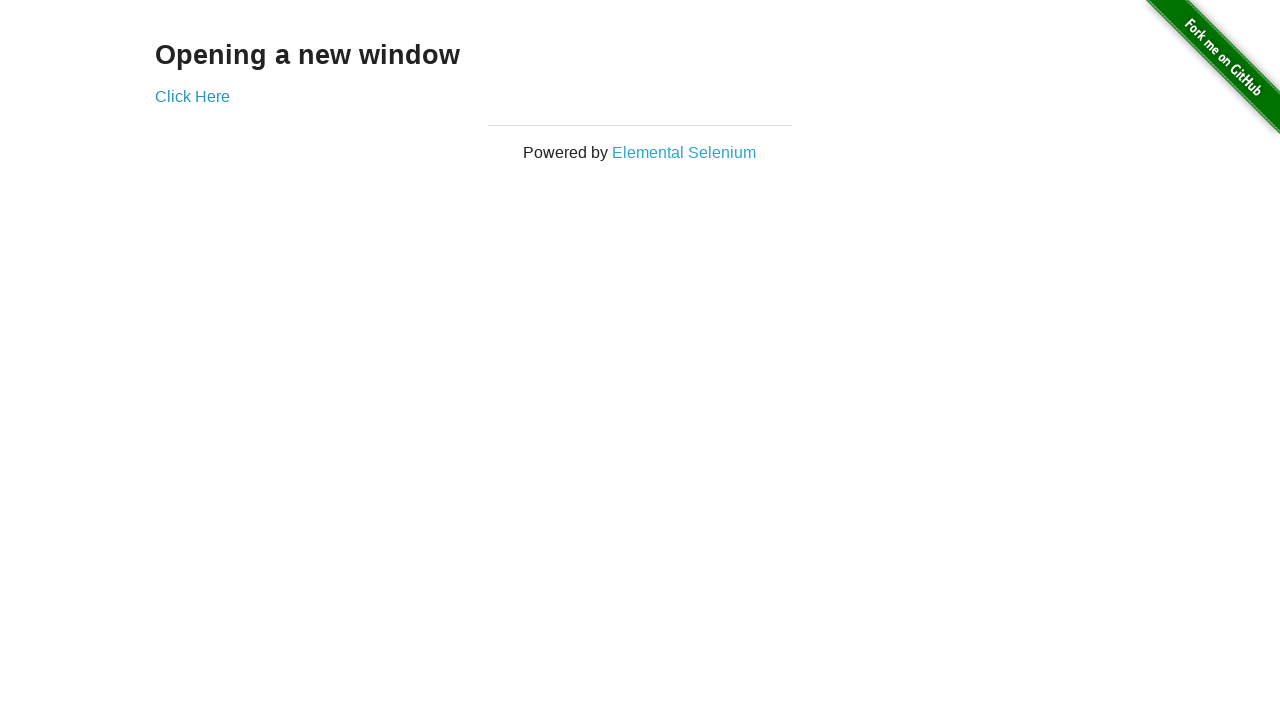